Tests text input by adding text to a textarea and setting text in a textbox

Starting URL: http://omayo.blogspot.com

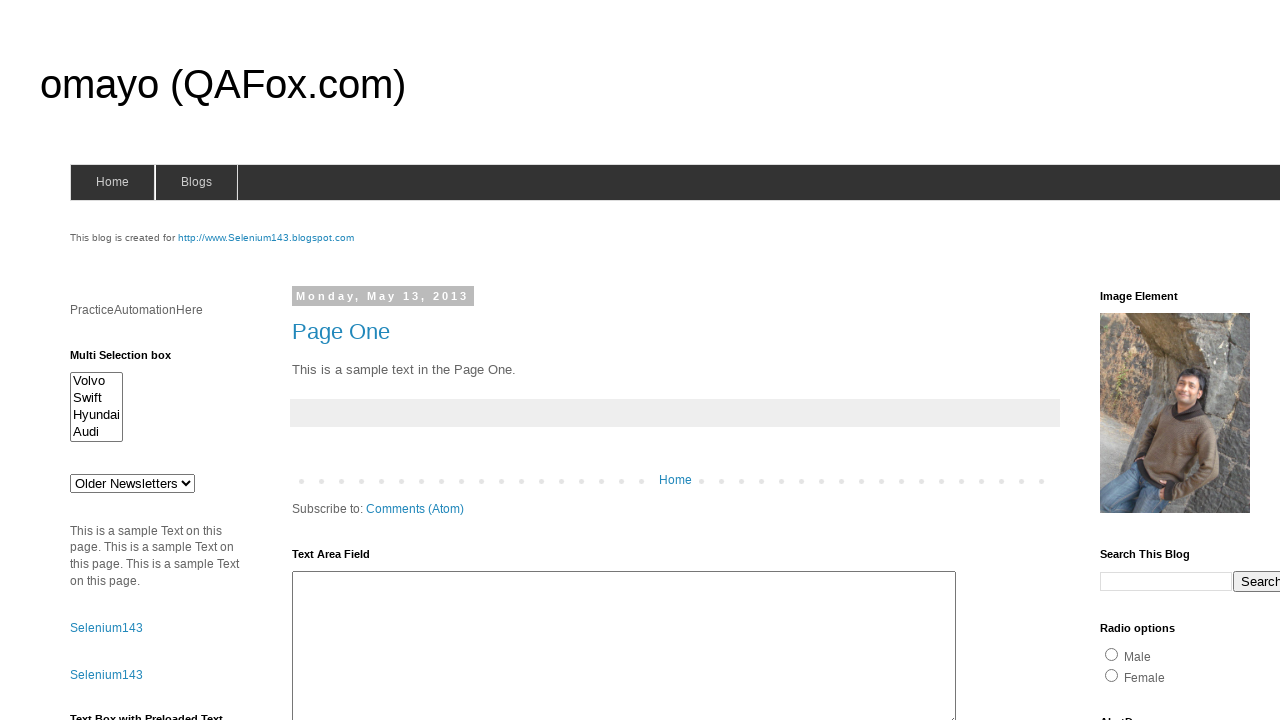

Filled textarea with 'Test_Data' on #ta1
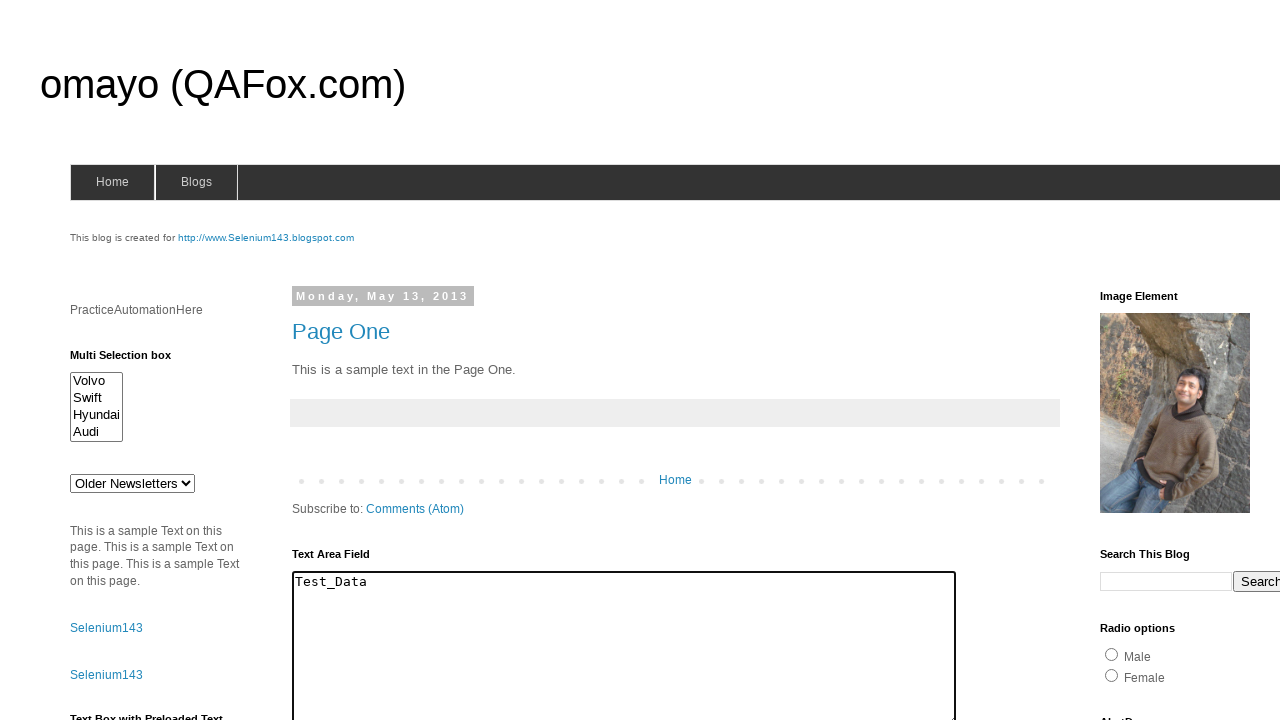

Filled textbox with 'Test WebDriver' on #textbox1
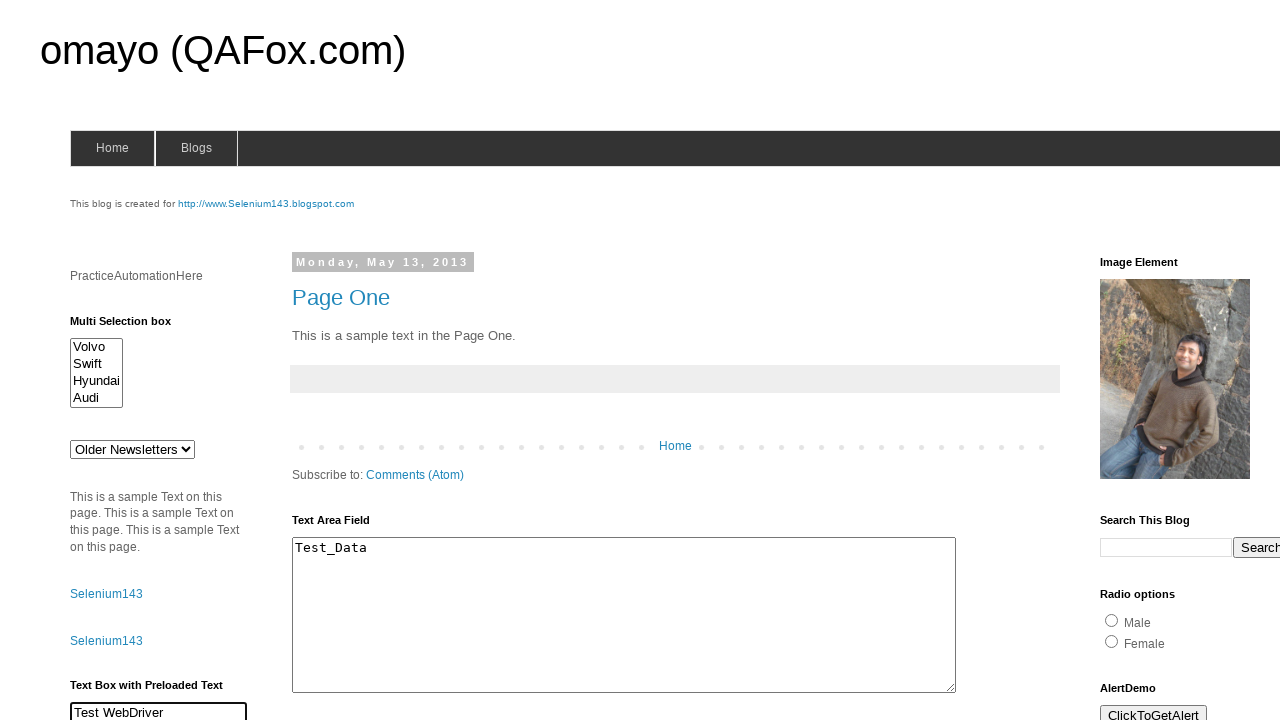

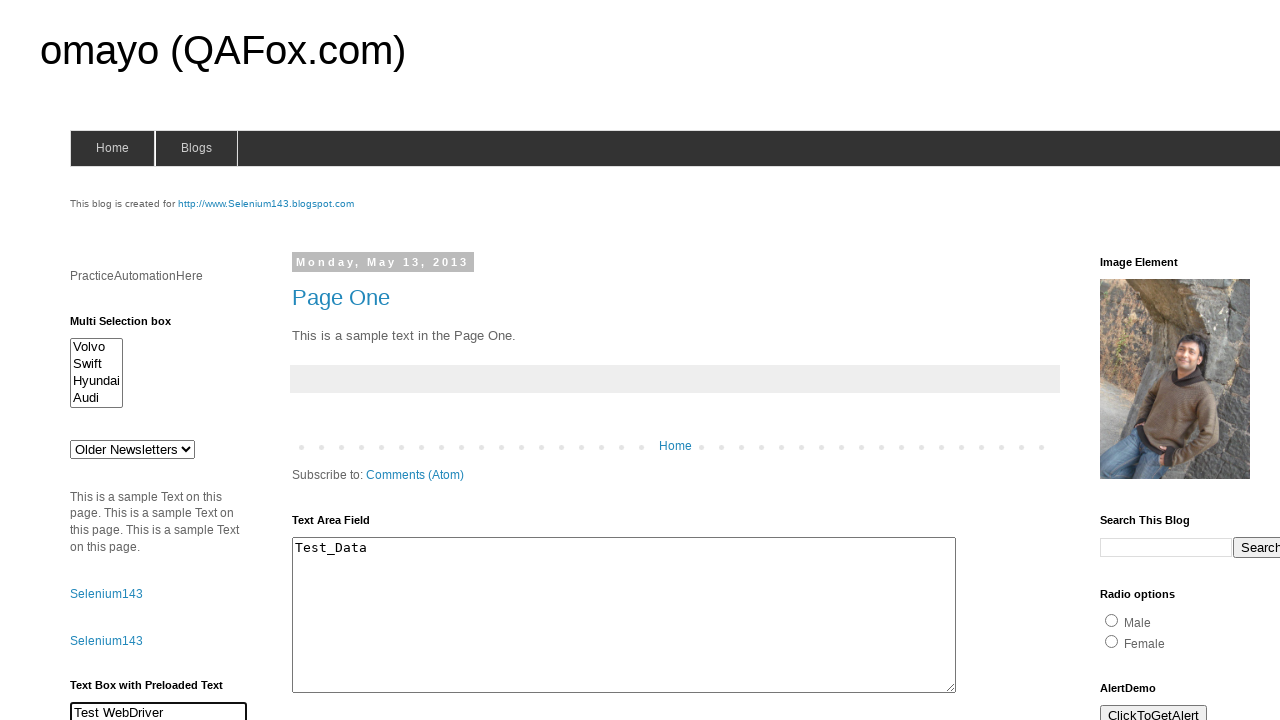